Tests right-click context menu functionality by performing a right-click action and selecting the "Quit" option from the context menu

Starting URL: http://swisnl.github.io/jQuery-contextMenu/demo.html

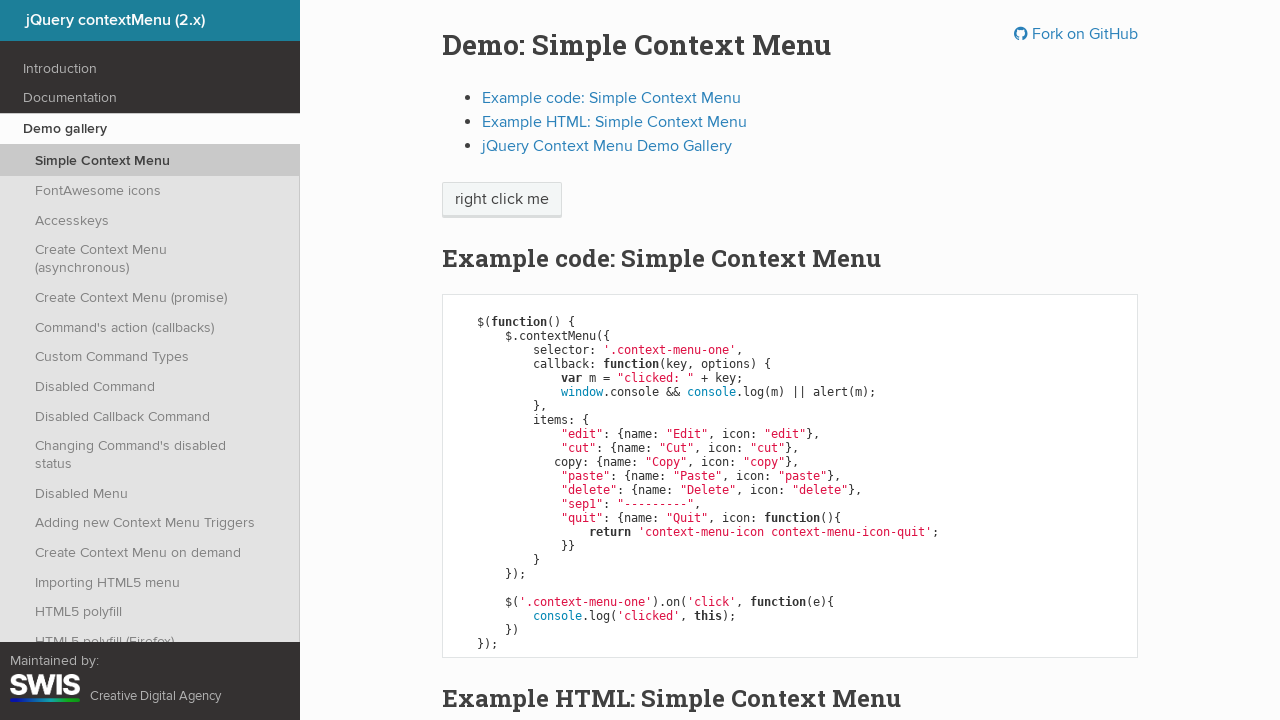

Located the 'right click me' element
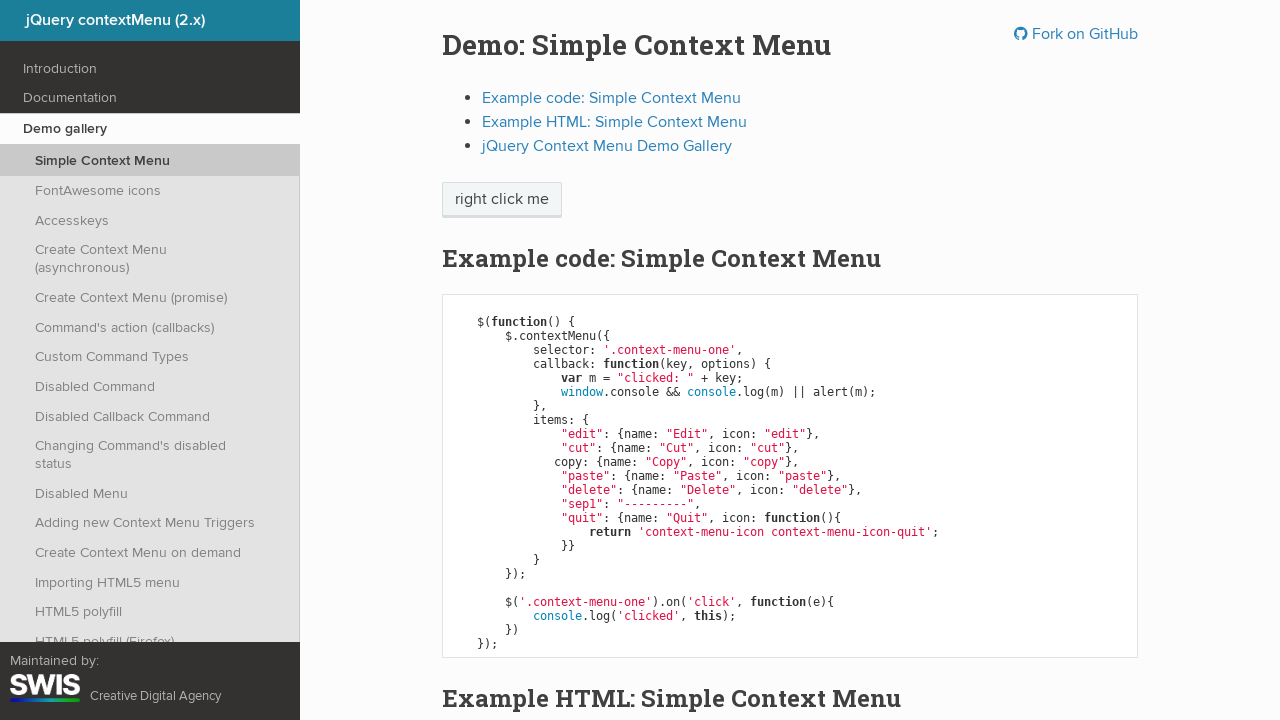

Performed right-click on the element at (502, 200) on xpath=//span[text()='right click me']
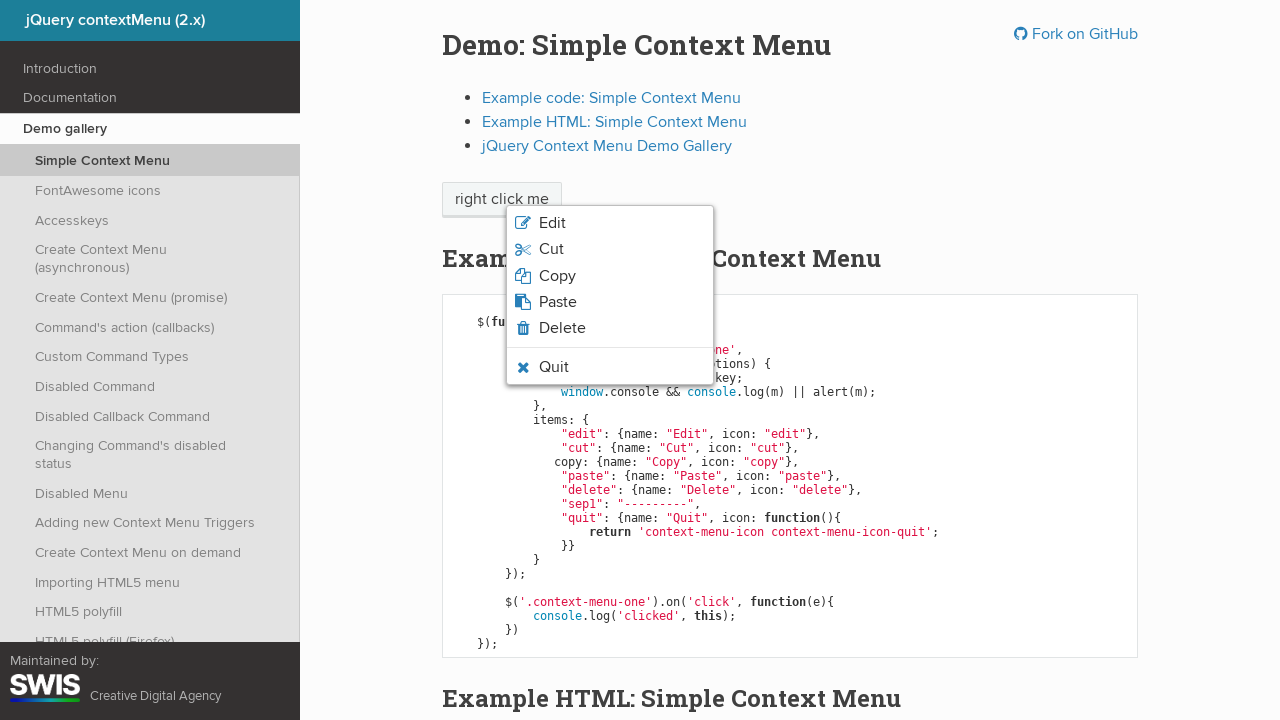

Context menu appeared
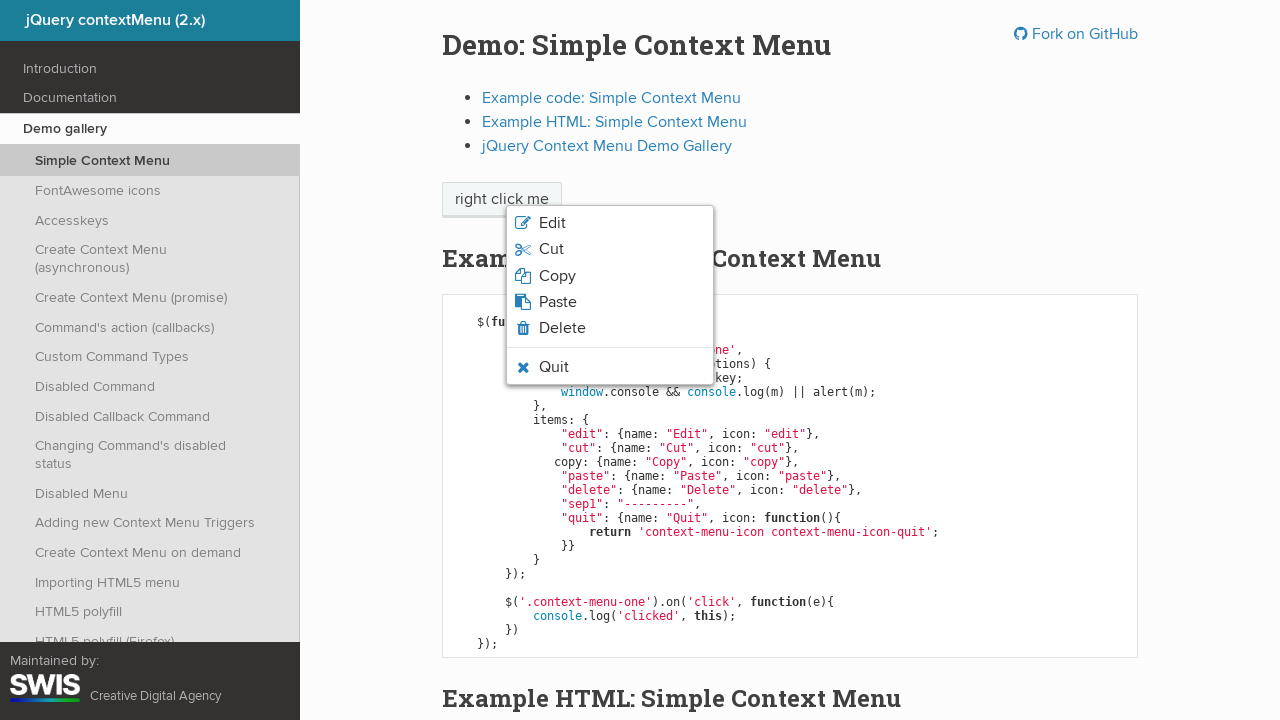

Clicked 'Quit' option from context menu at (610, 367) on li.context-menu-icon >> nth=5
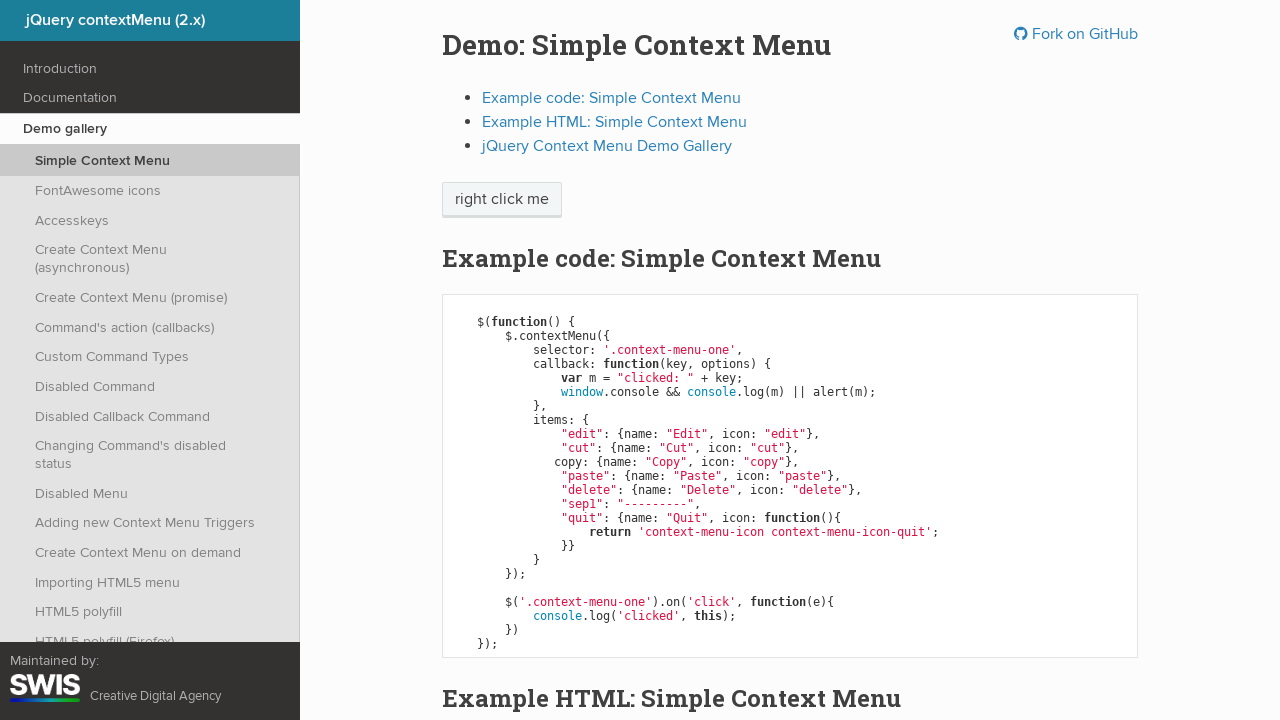

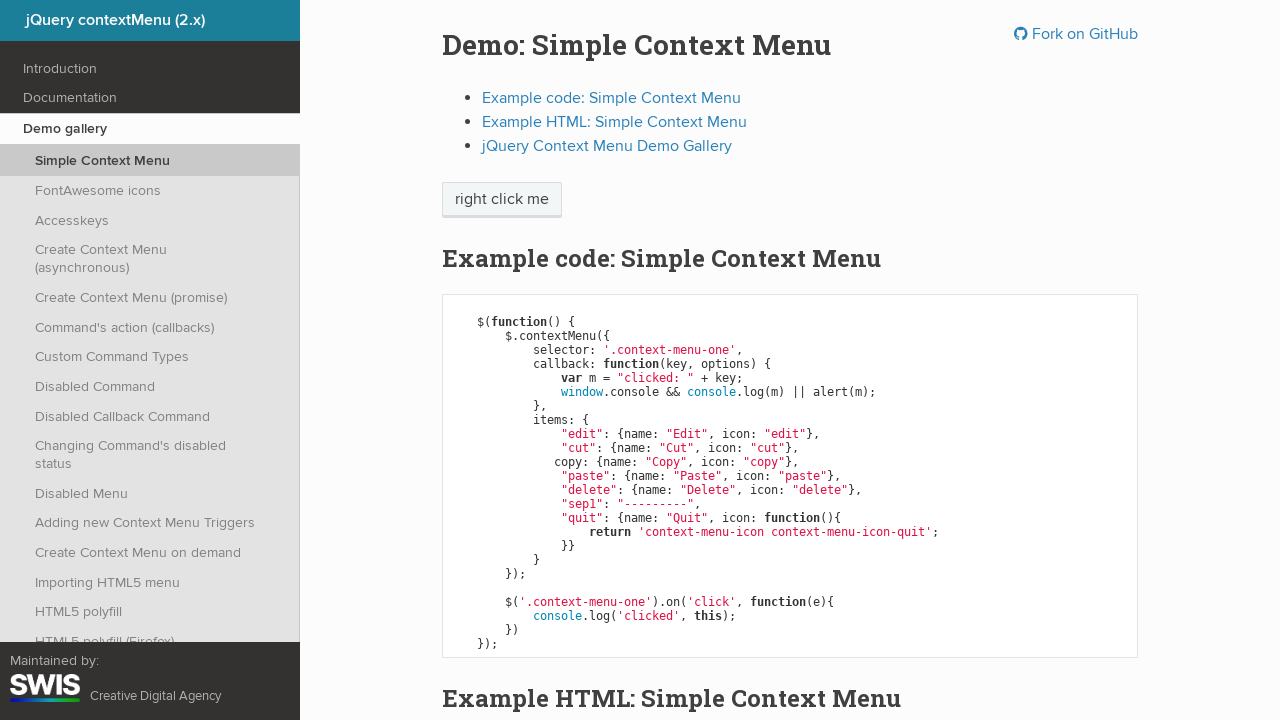